Navigates to an OpenCart demo site and verifies that footer links are present and visible on the page

Starting URL: https://naveenautomationlabs.com/opencart/

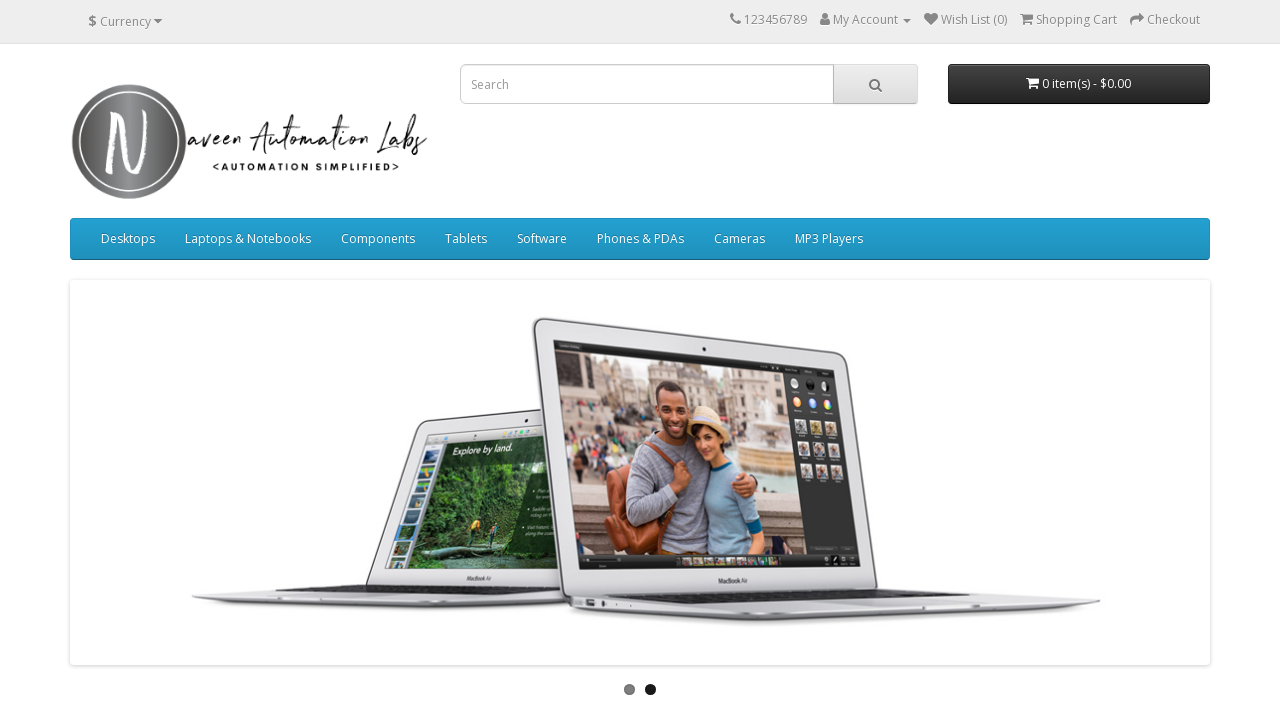

Navigated to OpenCart demo site
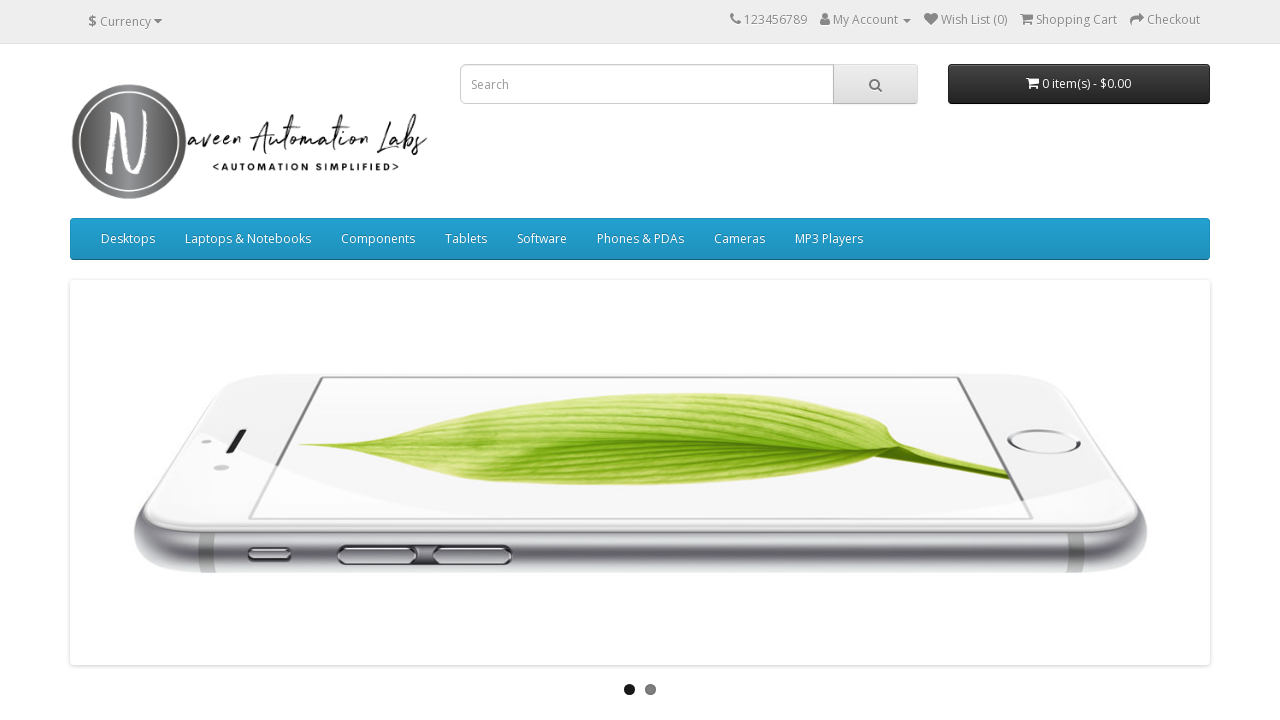

Footer links loaded
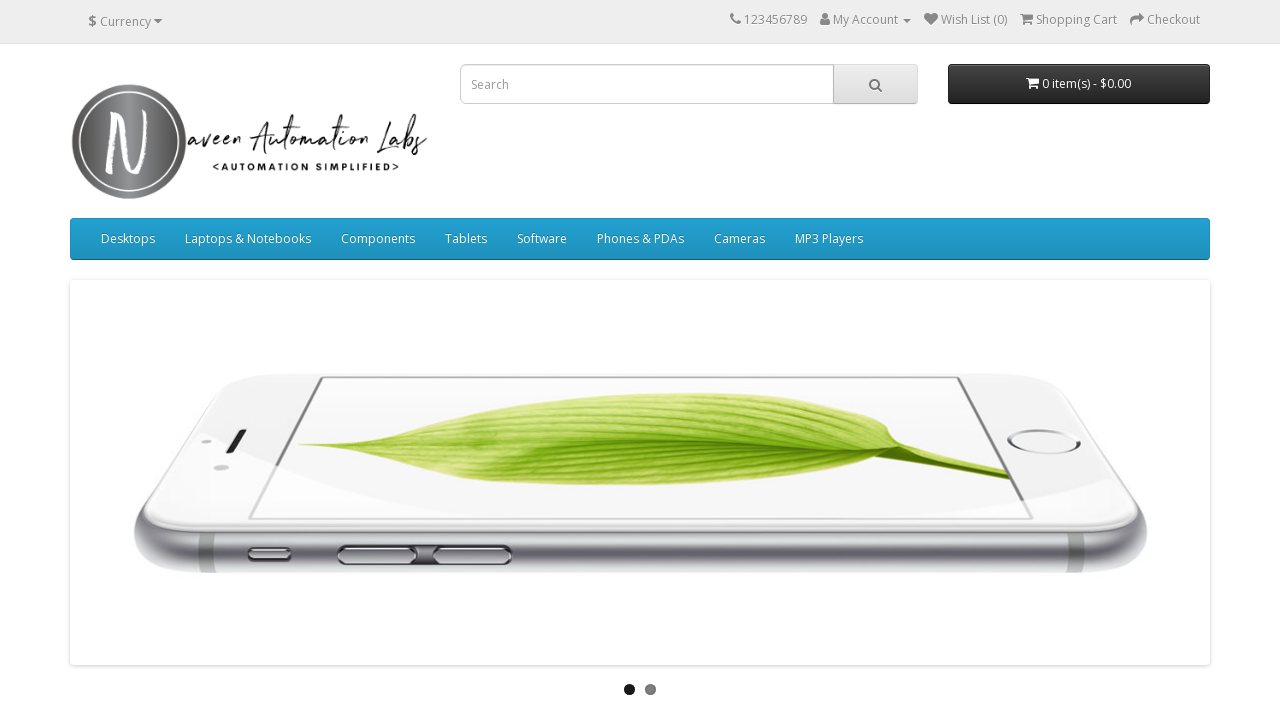

Footer section is visible
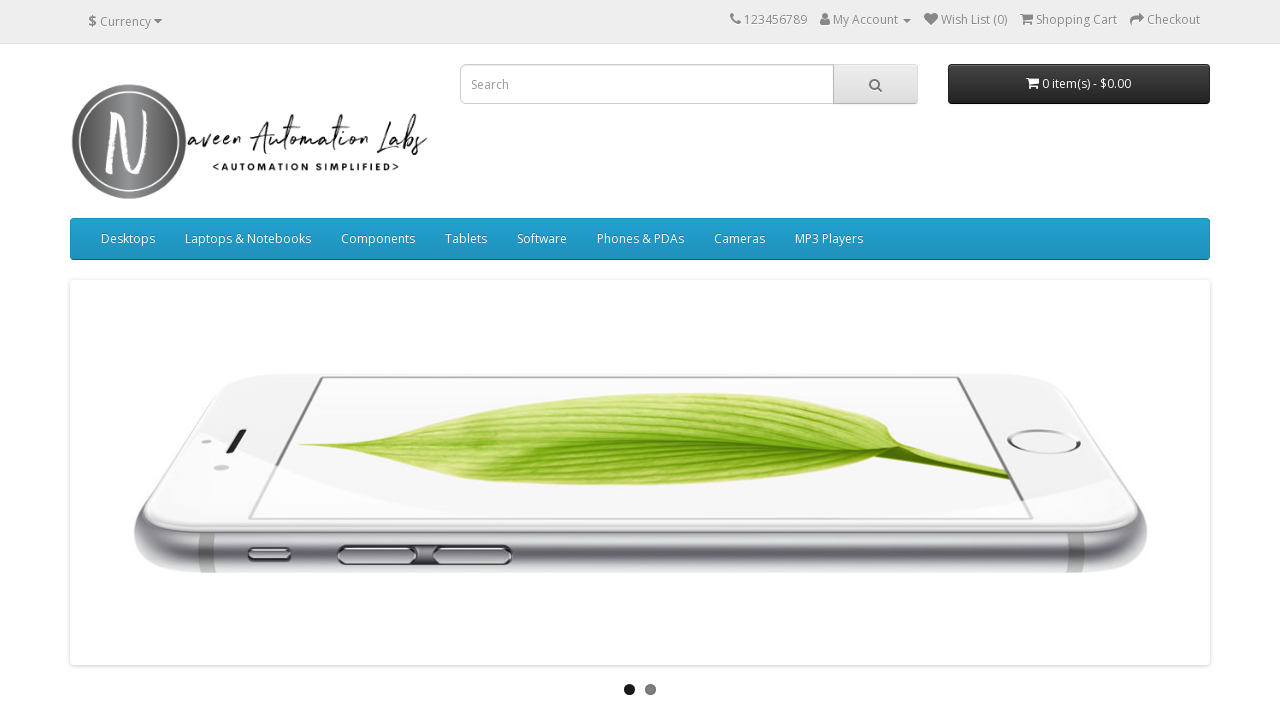

Verified footer links are present on the page
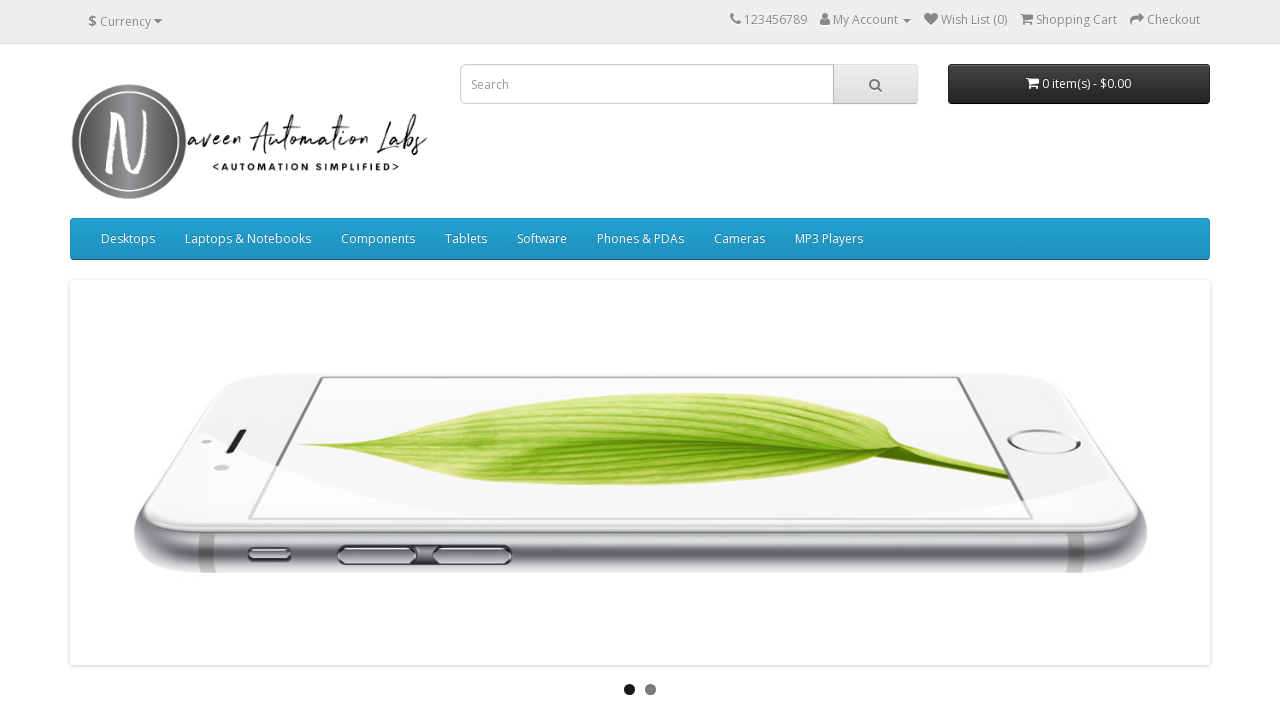

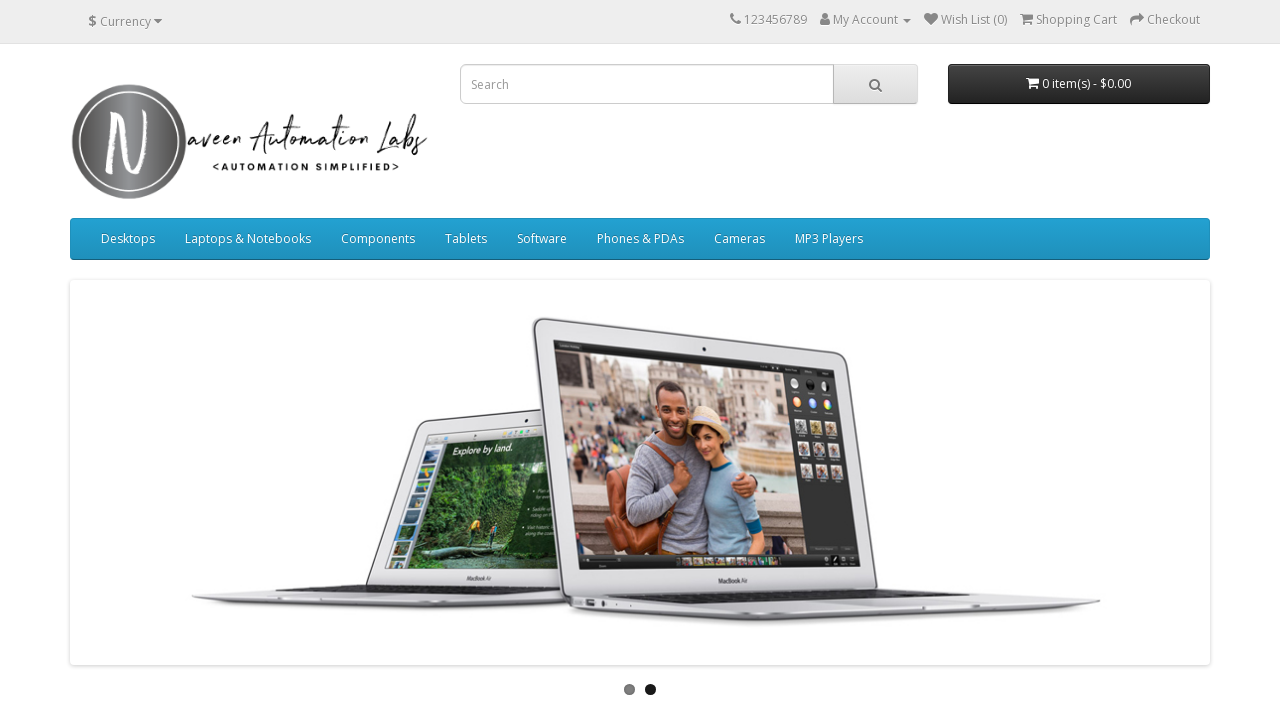